Navigates to a company summary page and verifies it loads successfully.

Starting URL: http://www.abimaneng.com/company/summary.do

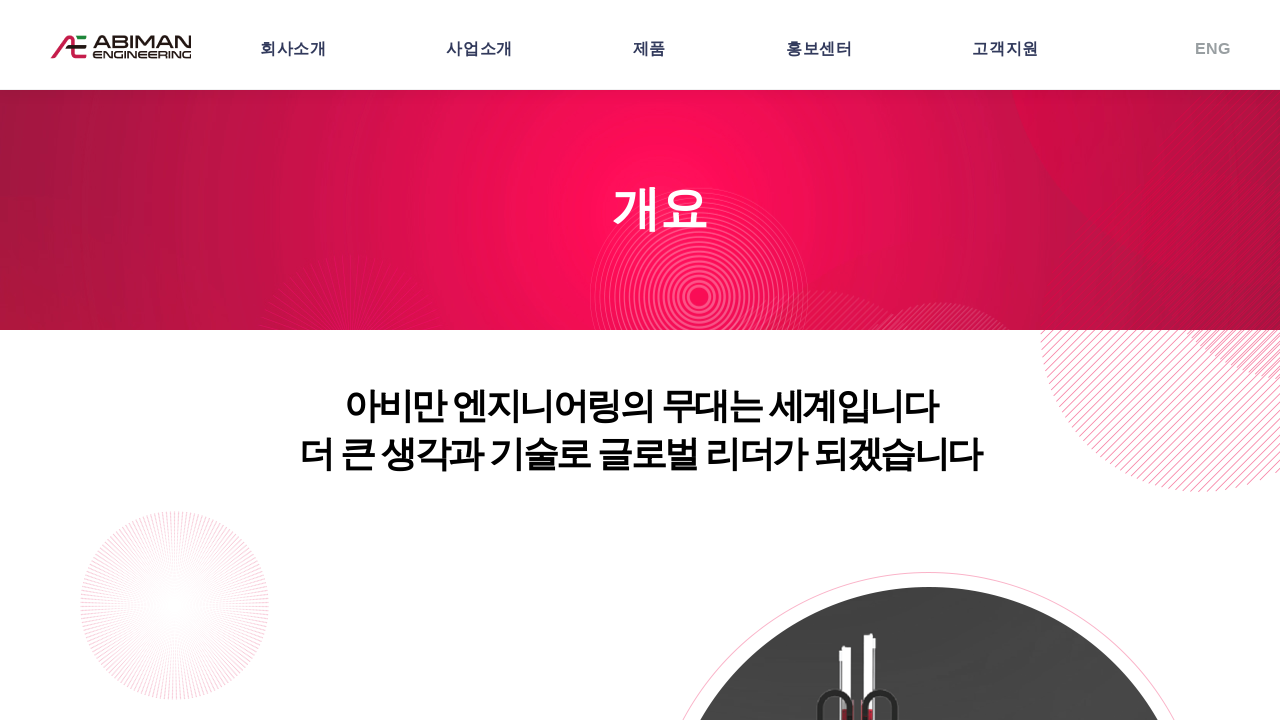

Waited for company summary page to load (domcontentloaded)
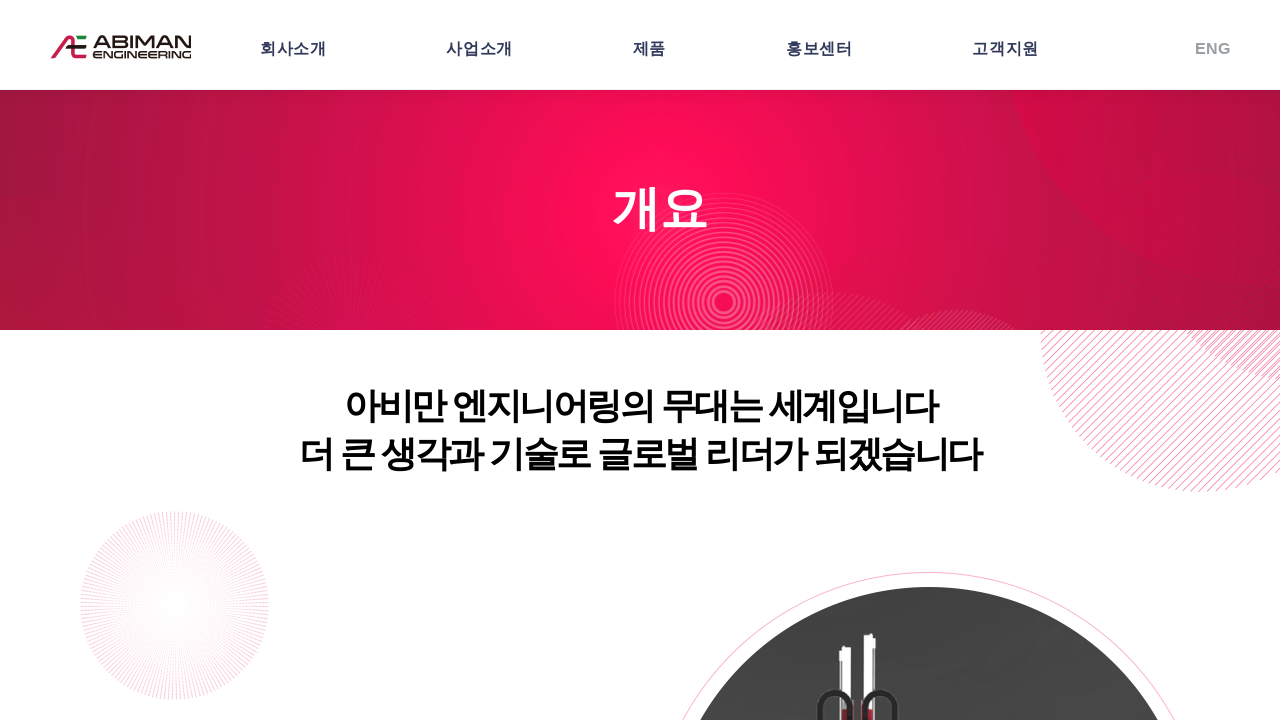

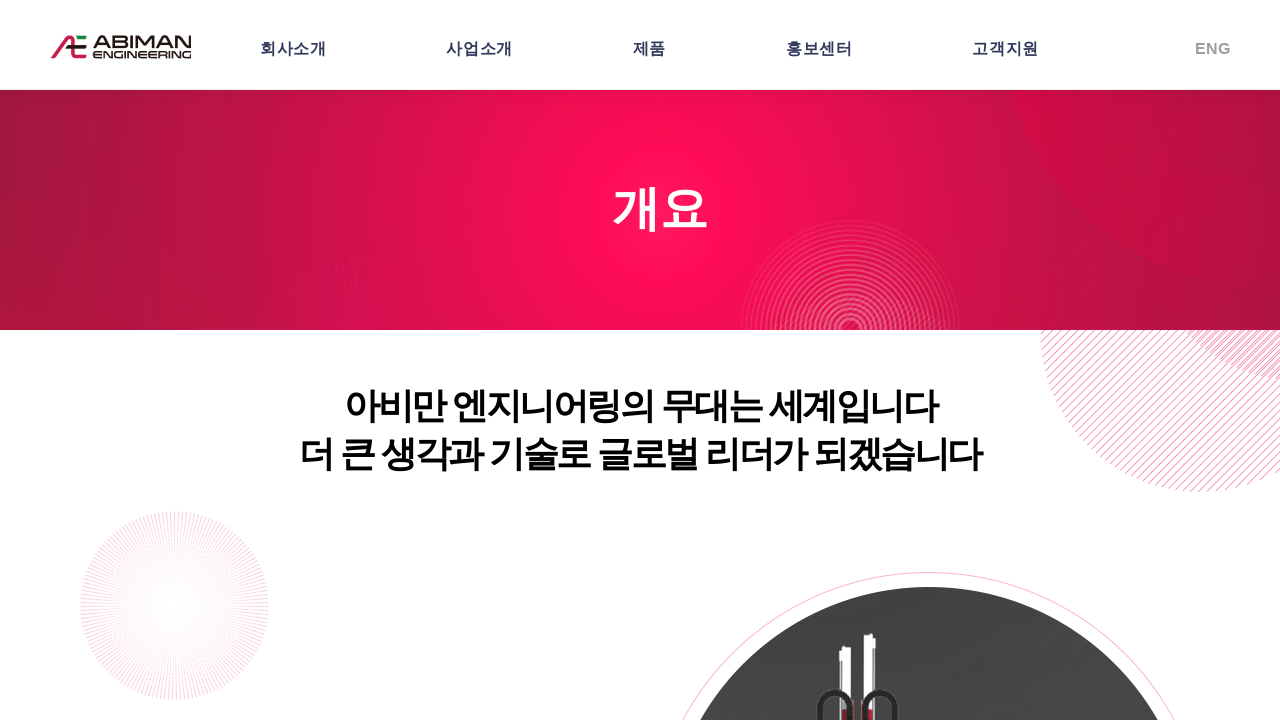